Tests checkbox interaction on W3Schools tryit page by switching to the result iframe and clicking a checkbox if it's not already selected

Starting URL: https://www.w3schools.com/tags/tryit.asp?filename=tryhtml5_input_type_checkbox

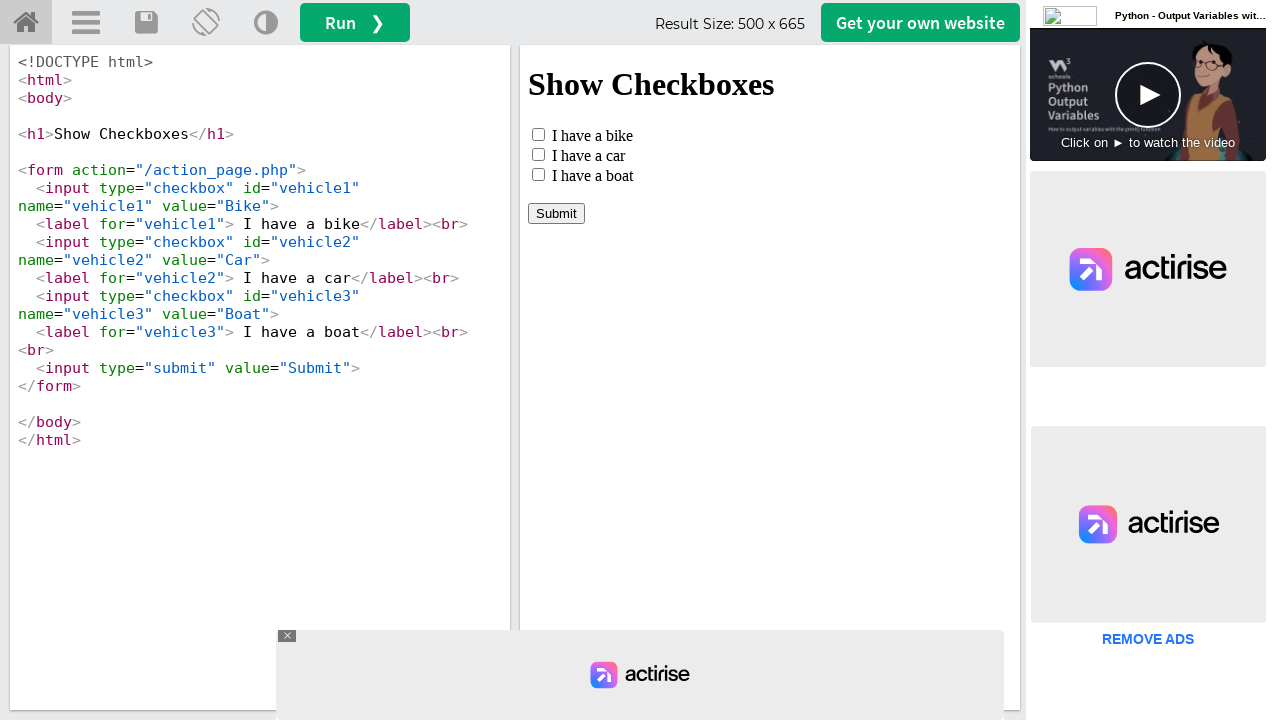

Located the result iframe with ID 'iframeResult'
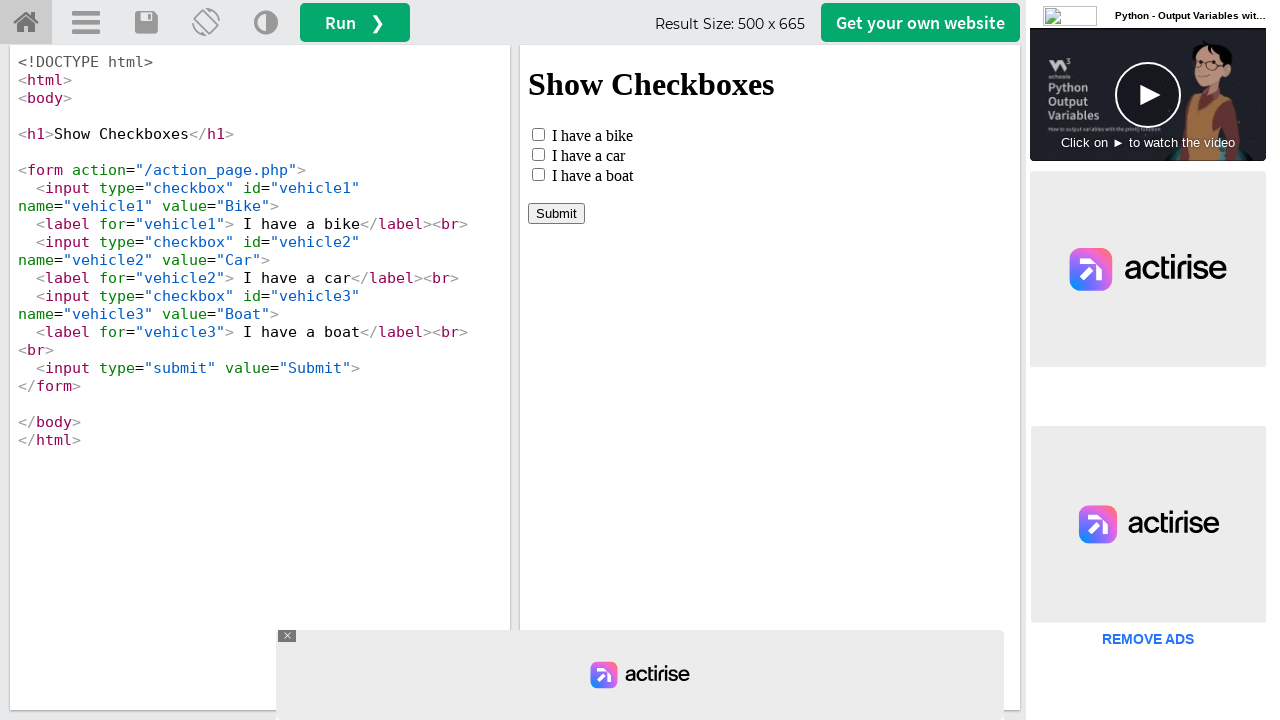

Located the checkbox element with ID 'vehicle1' in the iframe
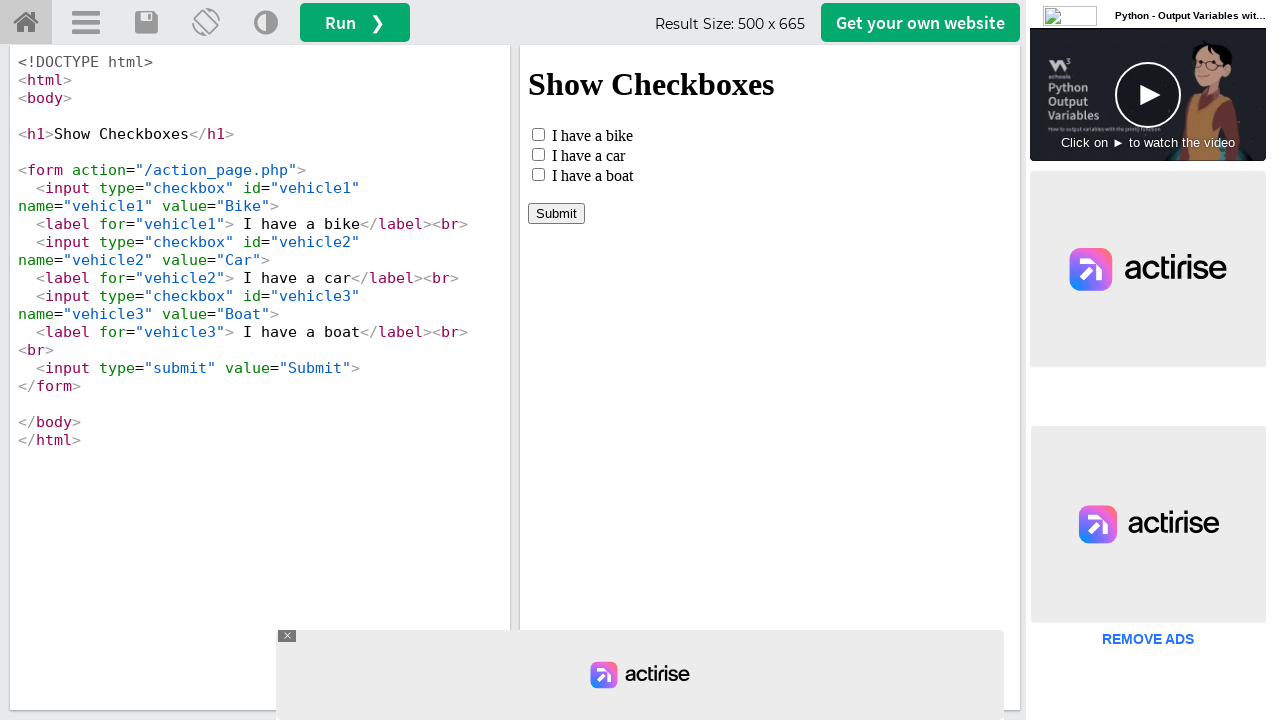

Checked checkbox state - it is not selected
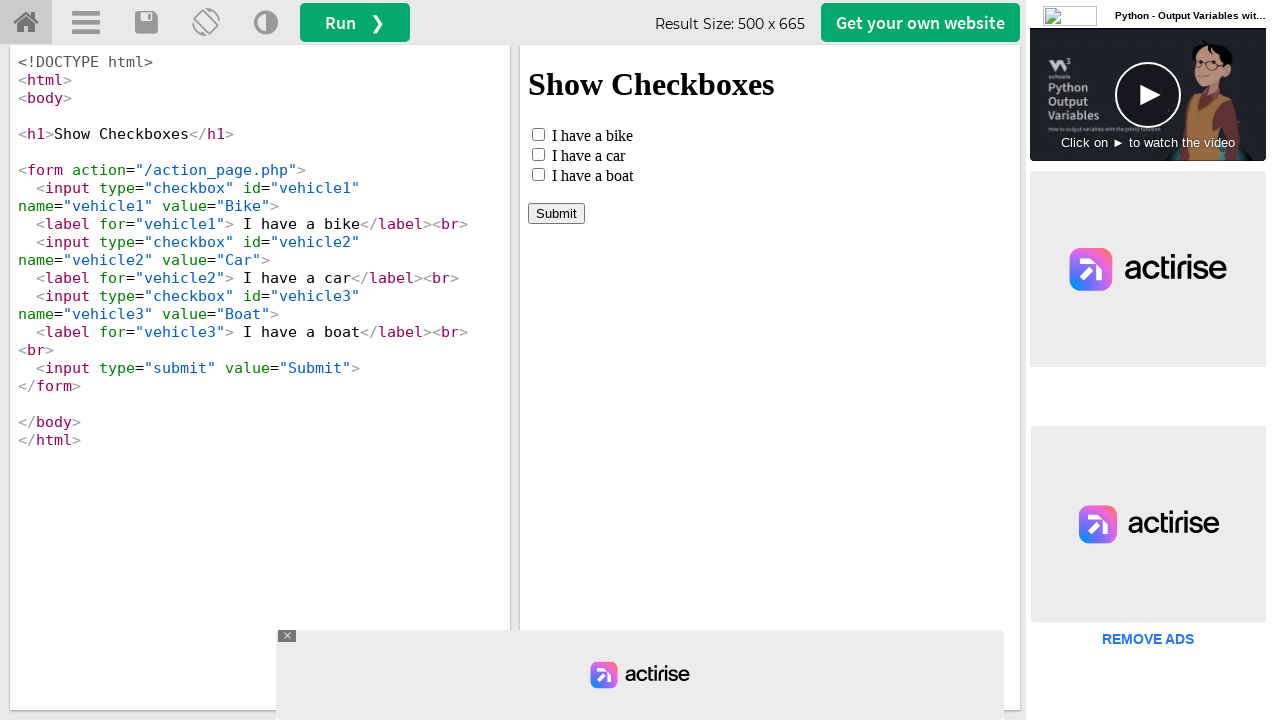

Clicked the checkbox to select it at (538, 134) on #iframeResult >> internal:control=enter-frame >> #vehicle1
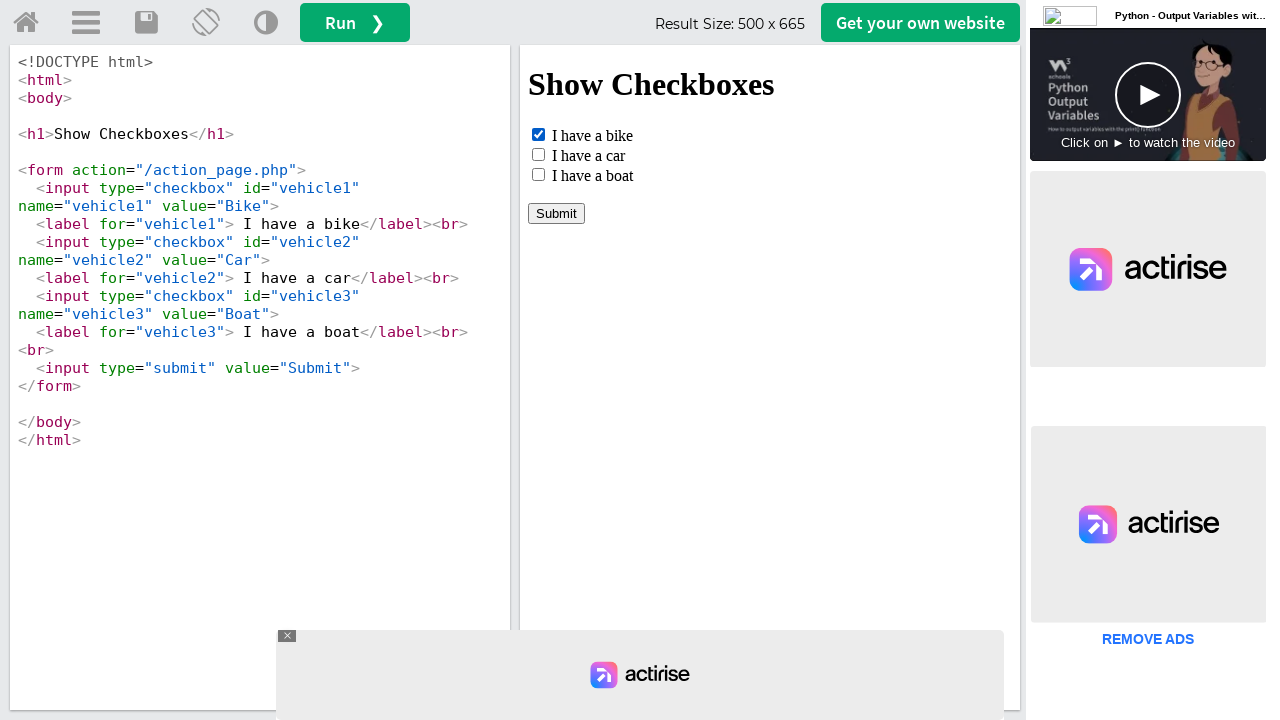

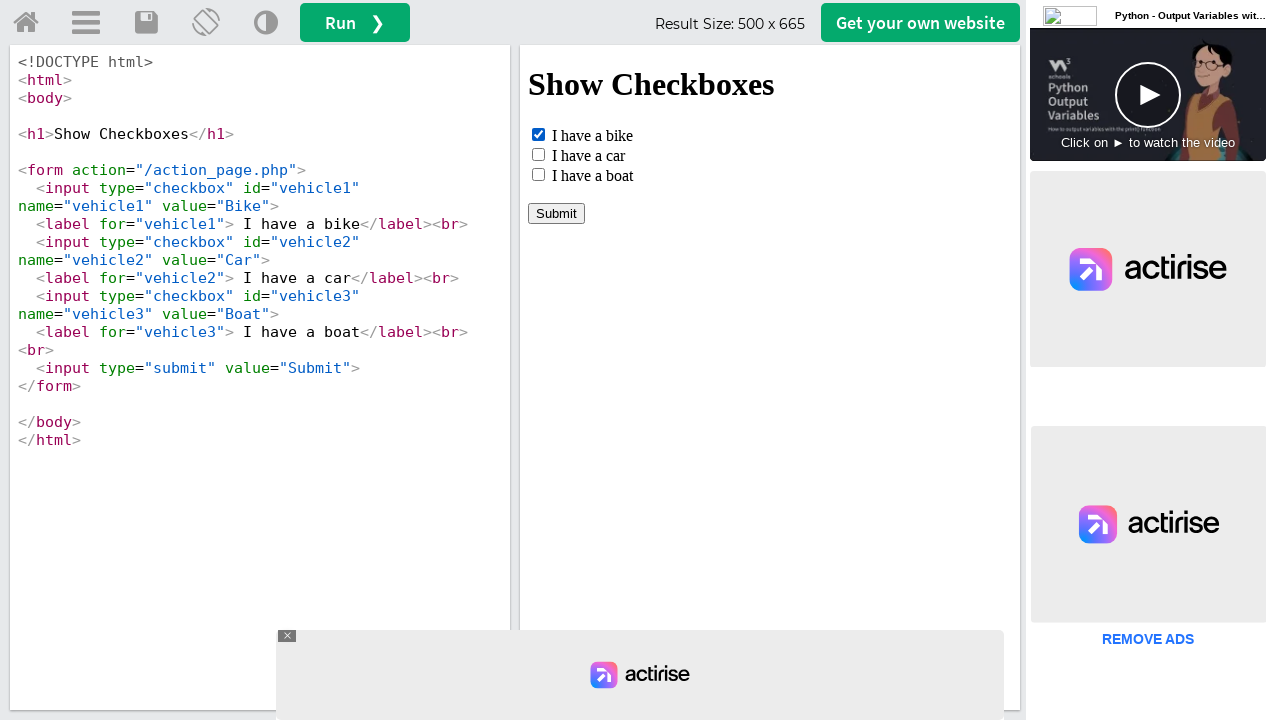